Tests keyboard navigation by pressing Tab to navigate through focusable elements

Starting URL: https://www.inmotionhosting.com/

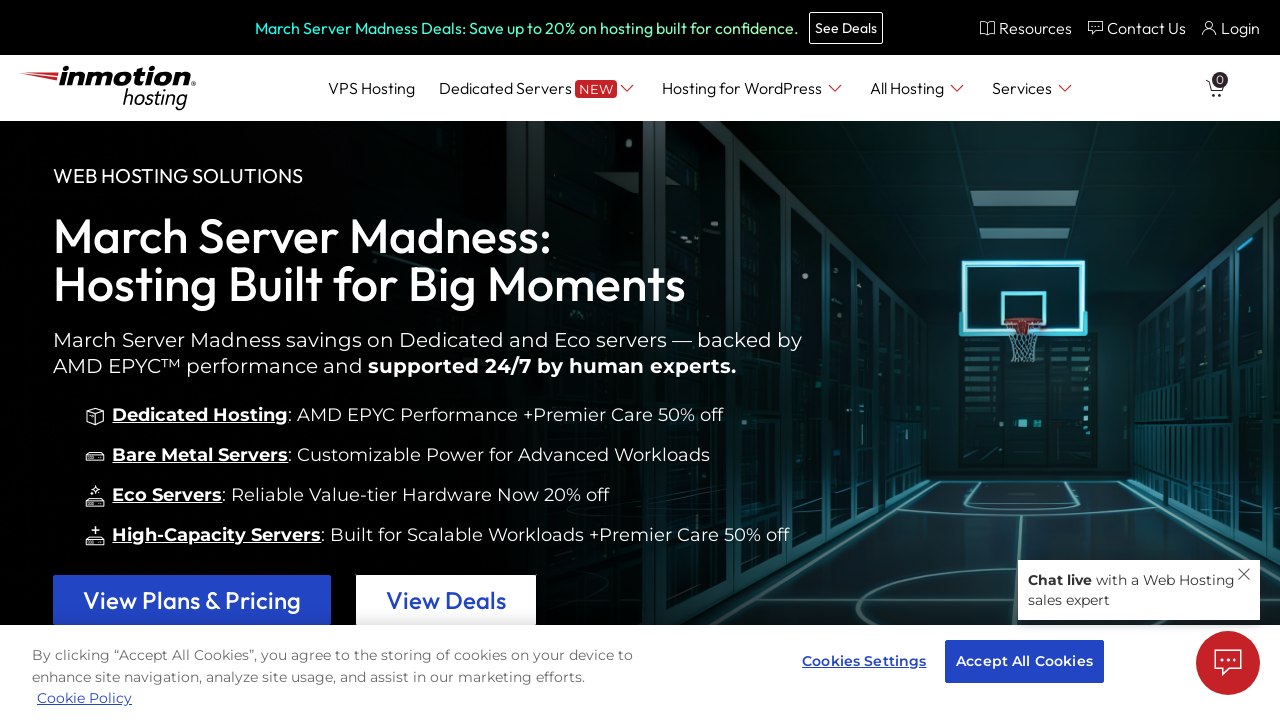

Pressed Tab key to navigate to next focusable element
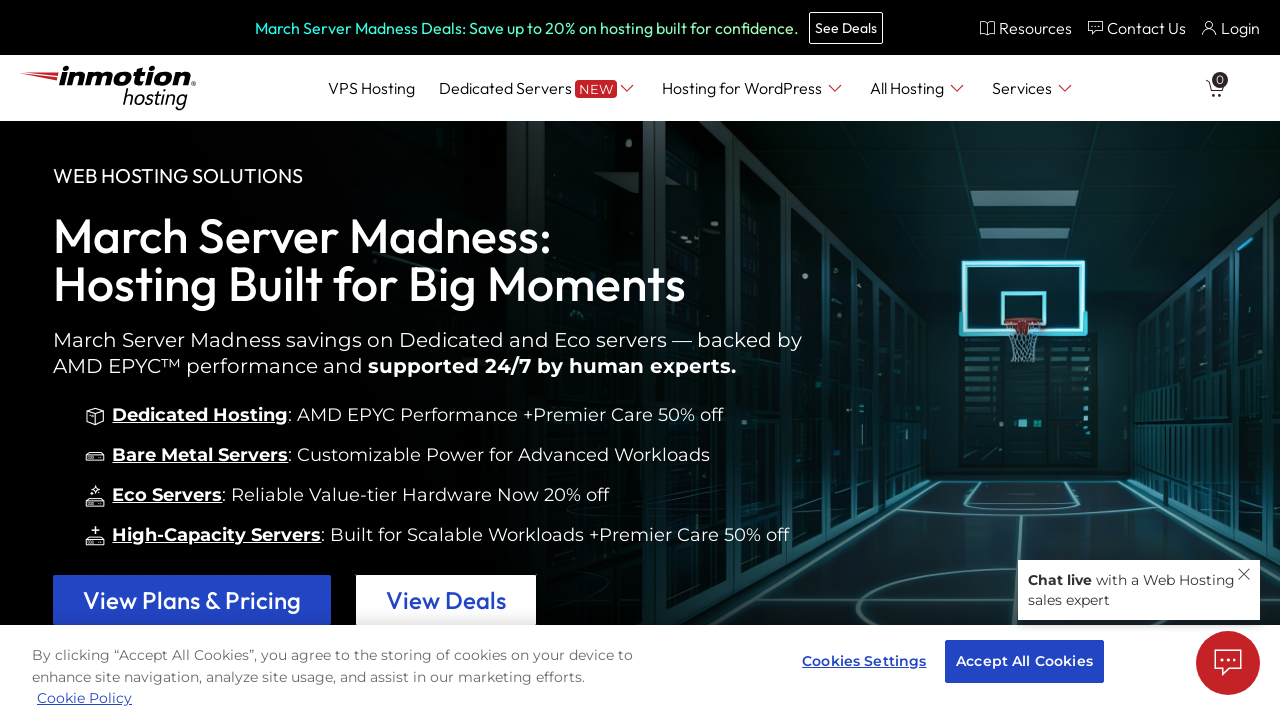

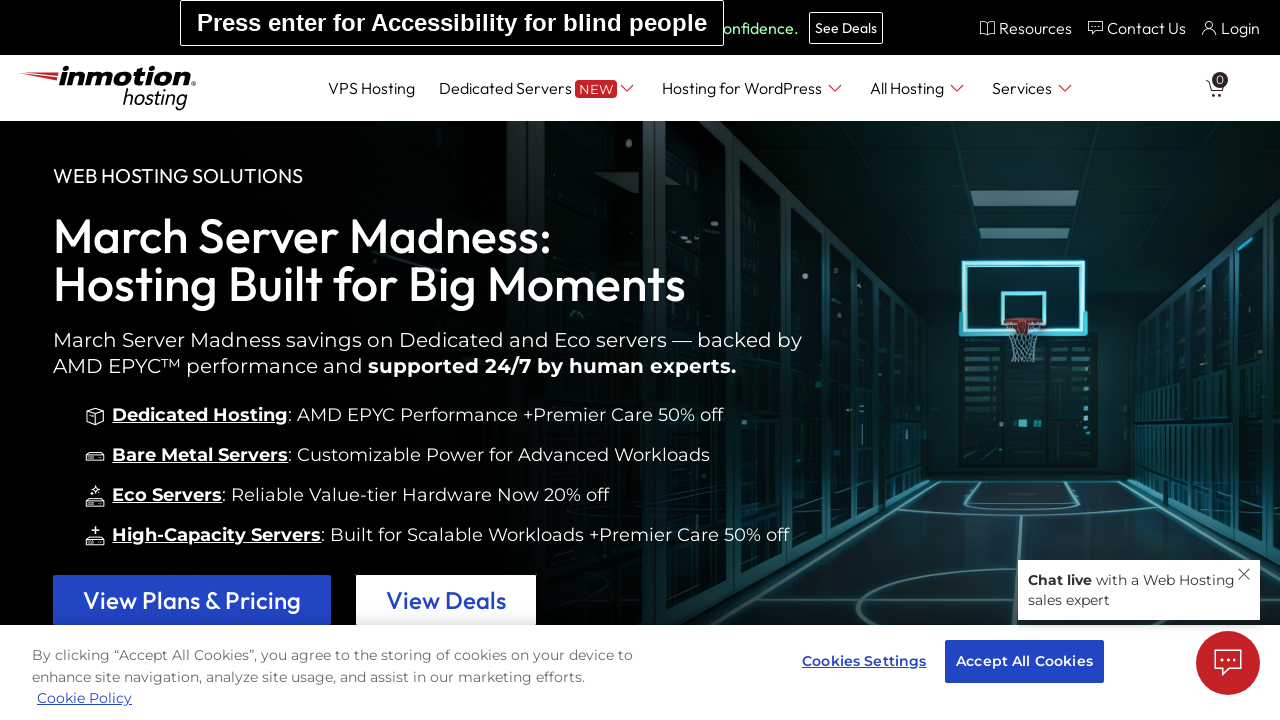